Waits for a house rental price to drop to $100, books it, then solves a mathematical problem to complete the booking

Starting URL: http://suninjuly.github.io/explicit_wait2.html

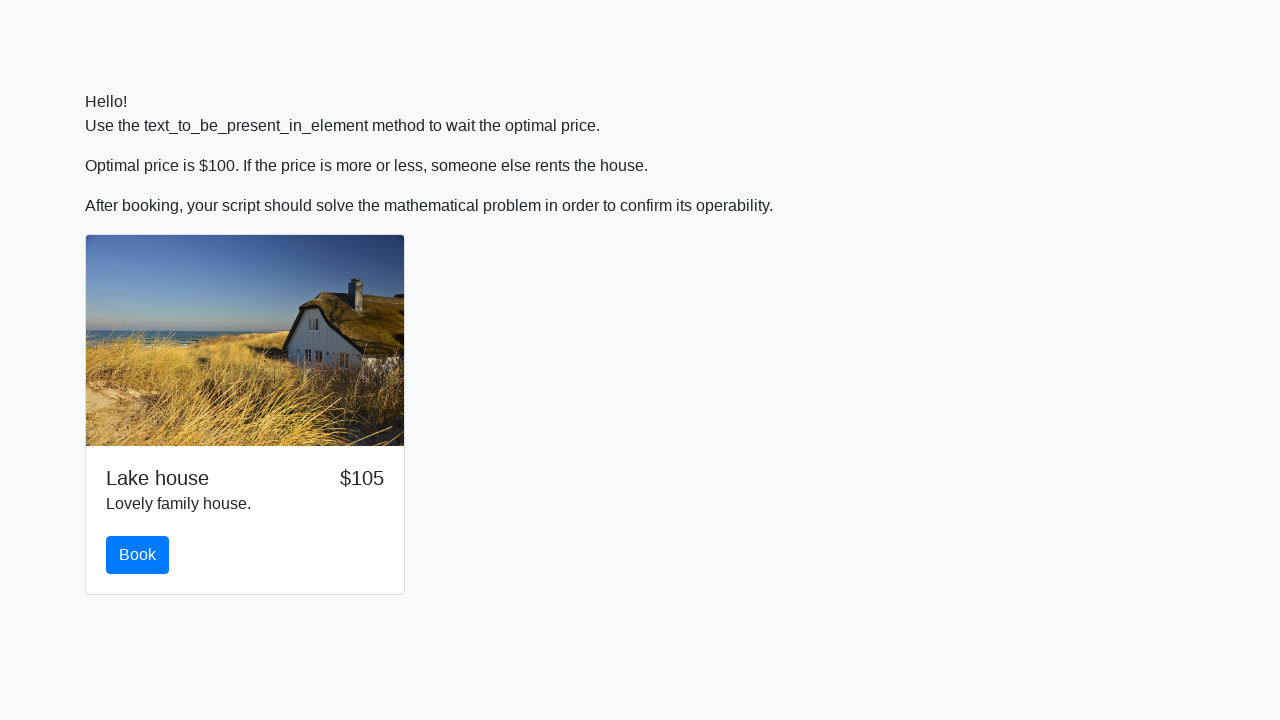

Waited for house rental price to drop to $100
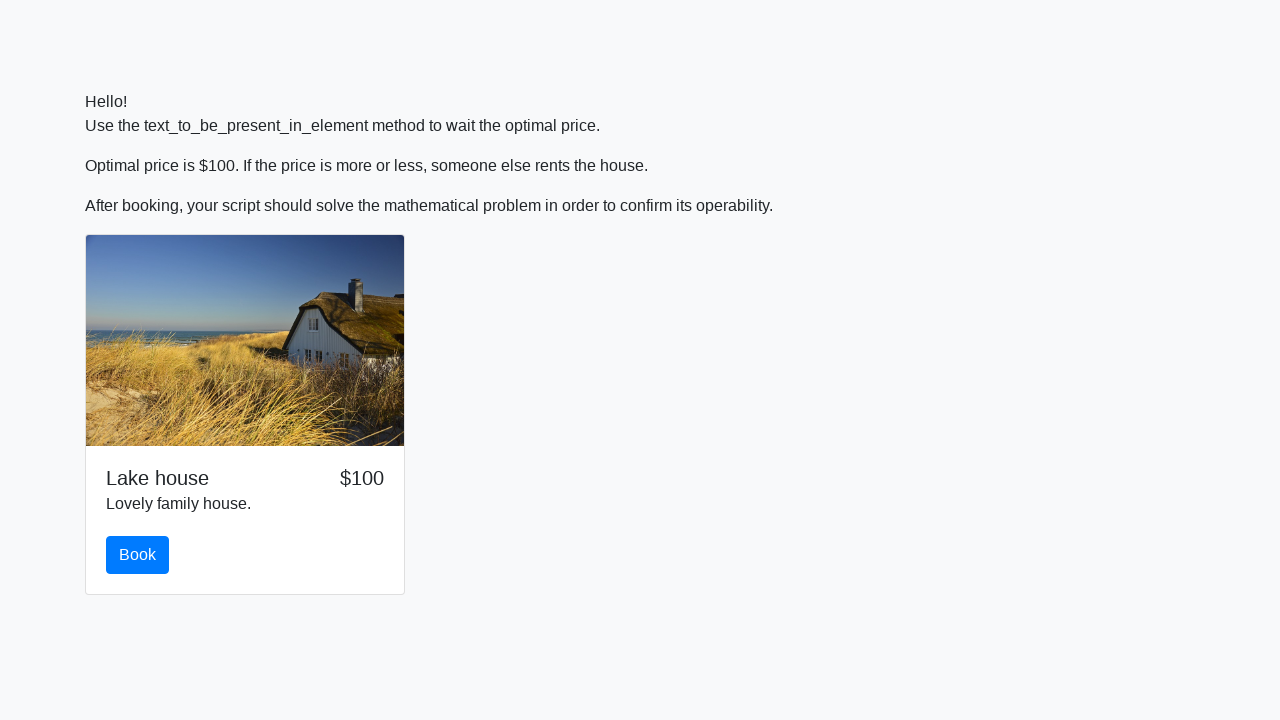

Clicked the Book button at (138, 555) on #book
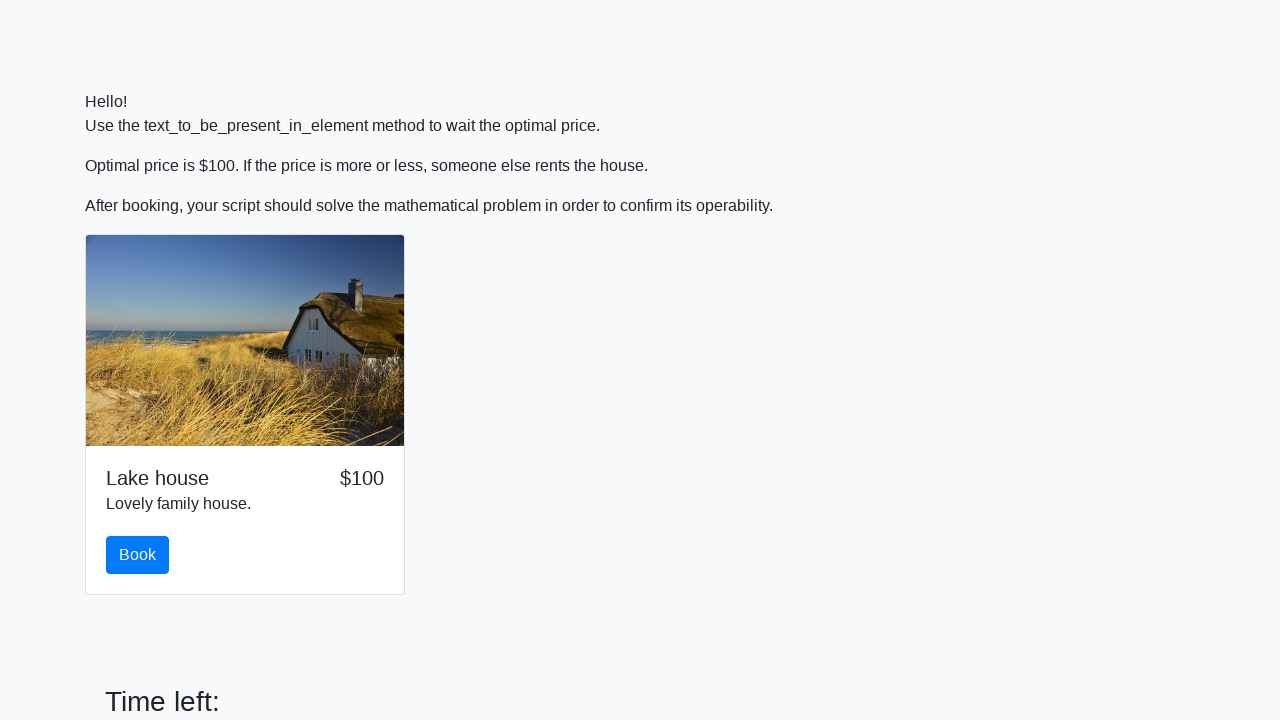

Retrieved input value for calculation: 583
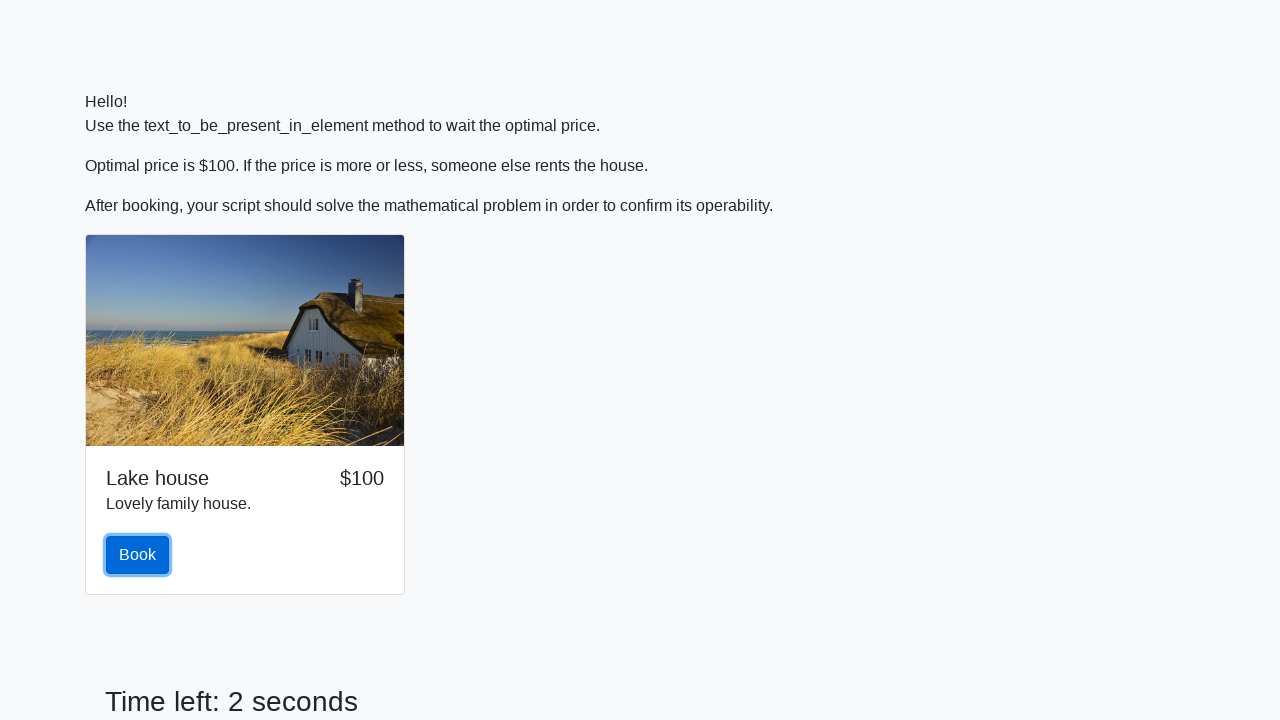

Calculated and filled answer field with result: 2.4571407778363077 on #answer
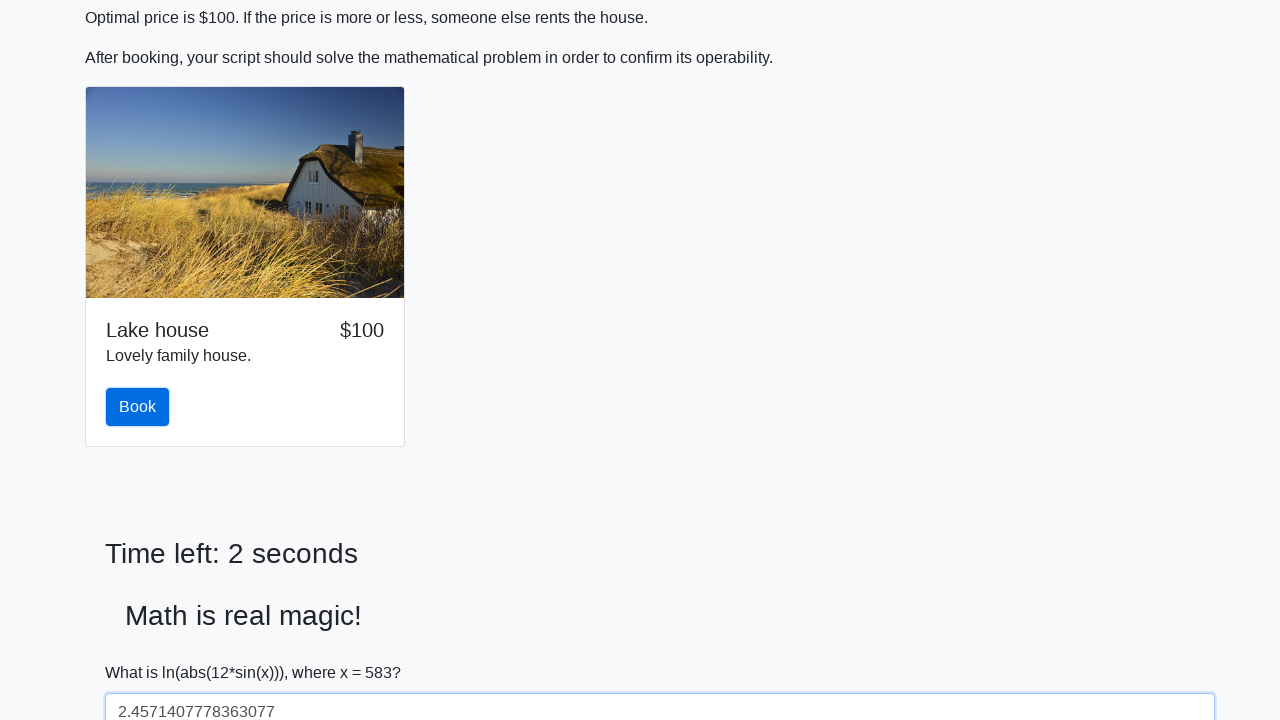

Clicked the Solve button to submit mathematical solution at (143, 651) on #solve
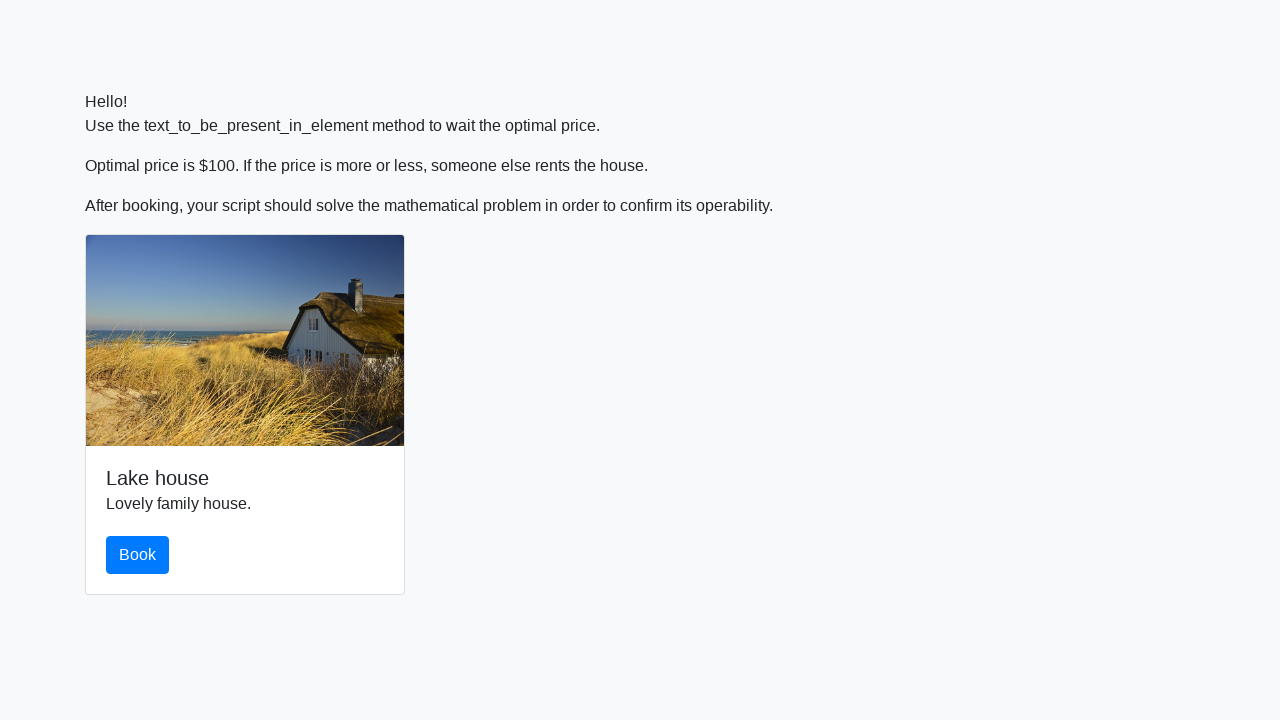

Set up dialog handler to accept confirmation alert
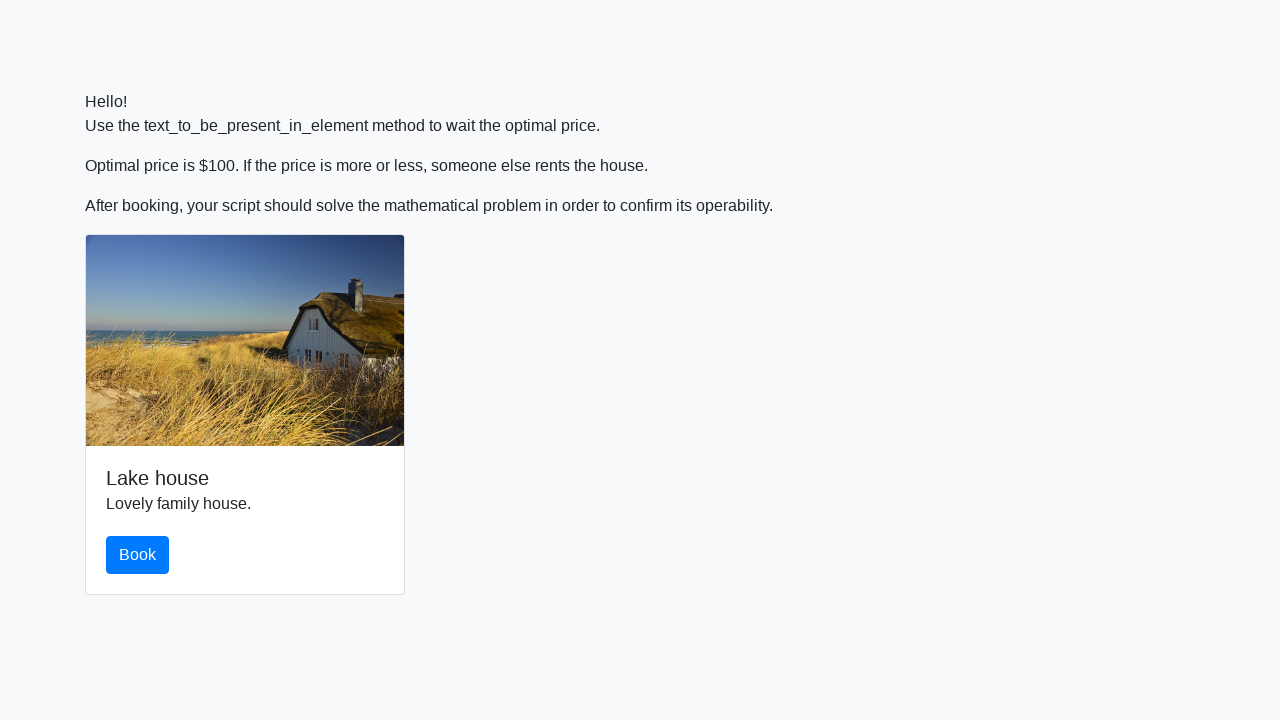

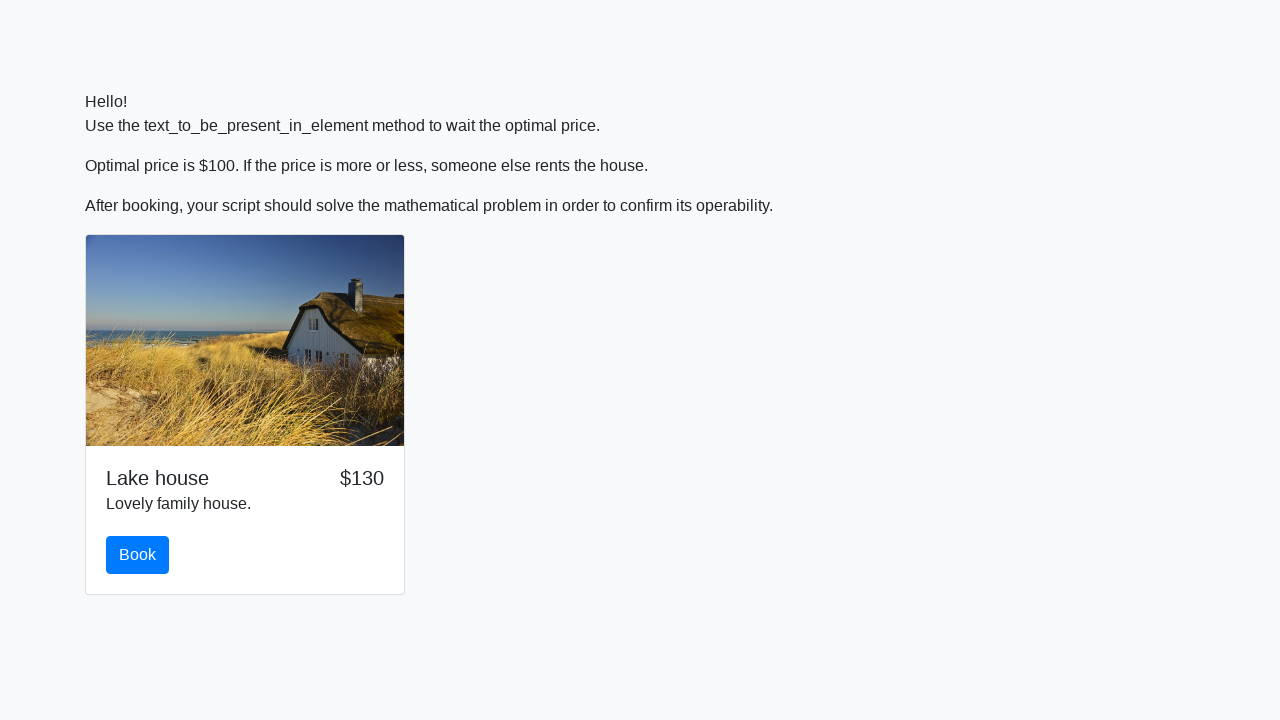